Tests that Clear completed button is hidden when no items are completed

Starting URL: https://demo.playwright.dev/todomvc

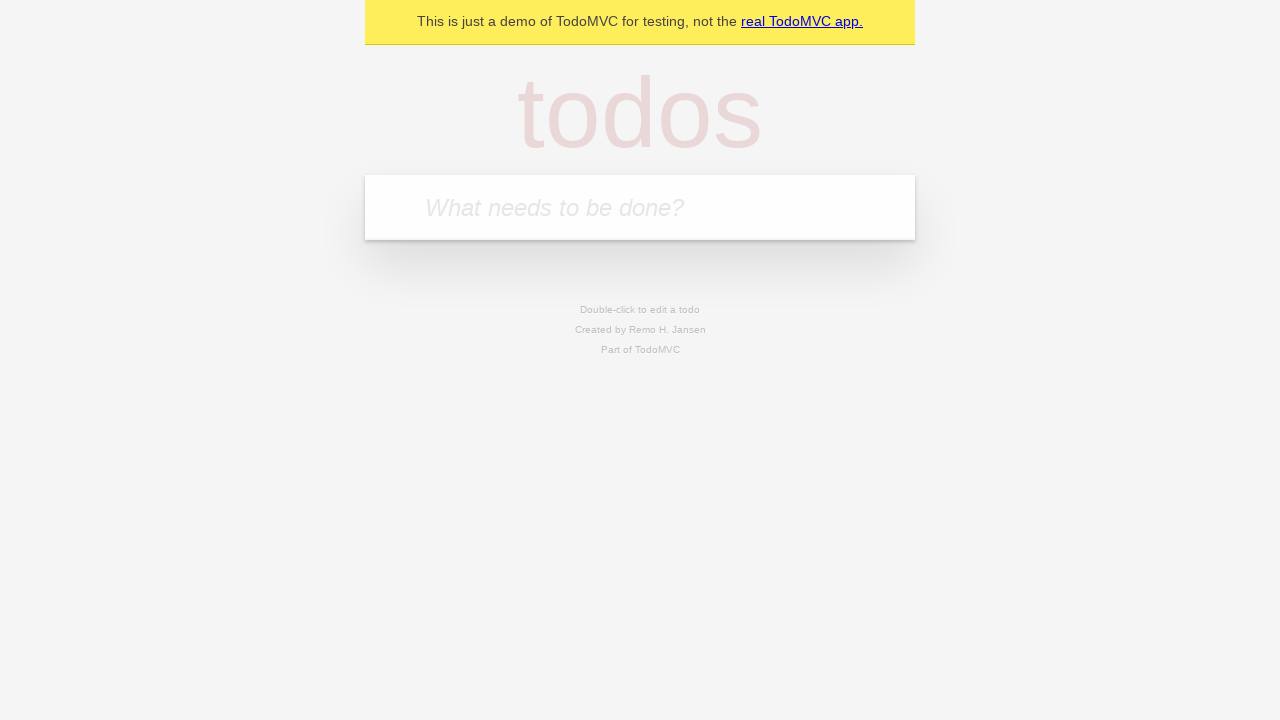

Located the todo input field
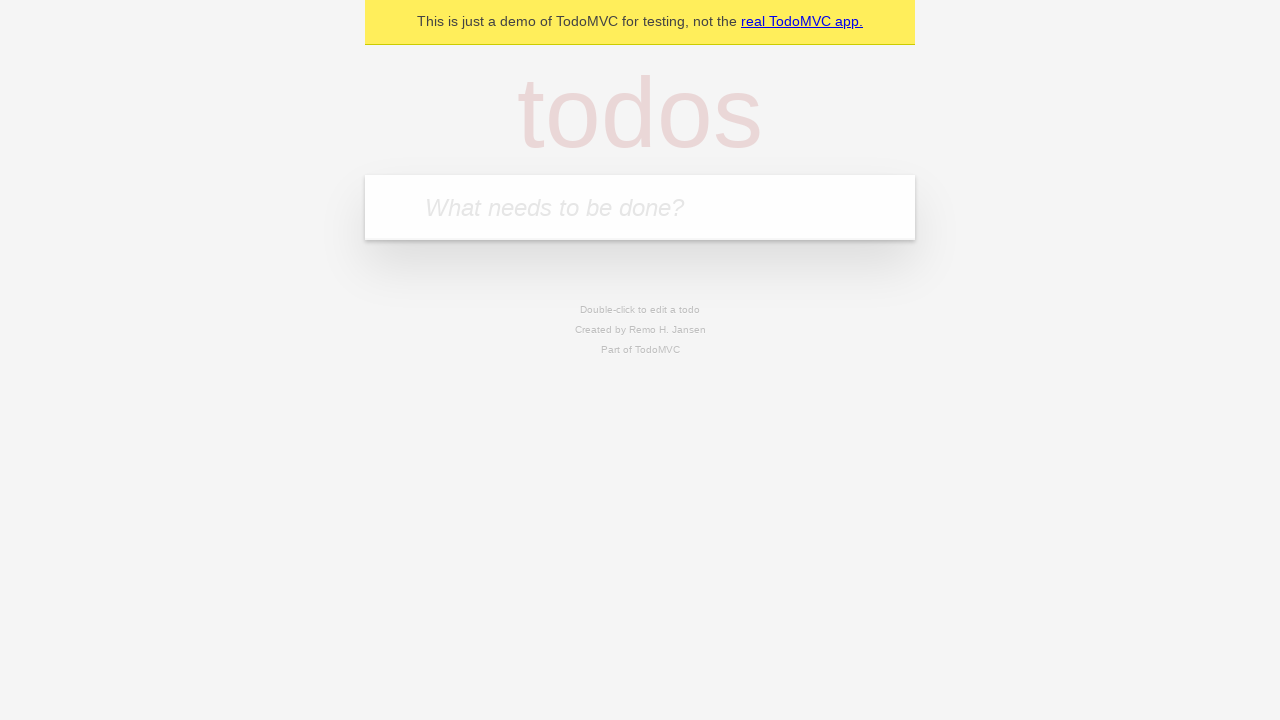

Filled first todo item: 'buy some cheese' on internal:attr=[placeholder="What needs to be done?"i]
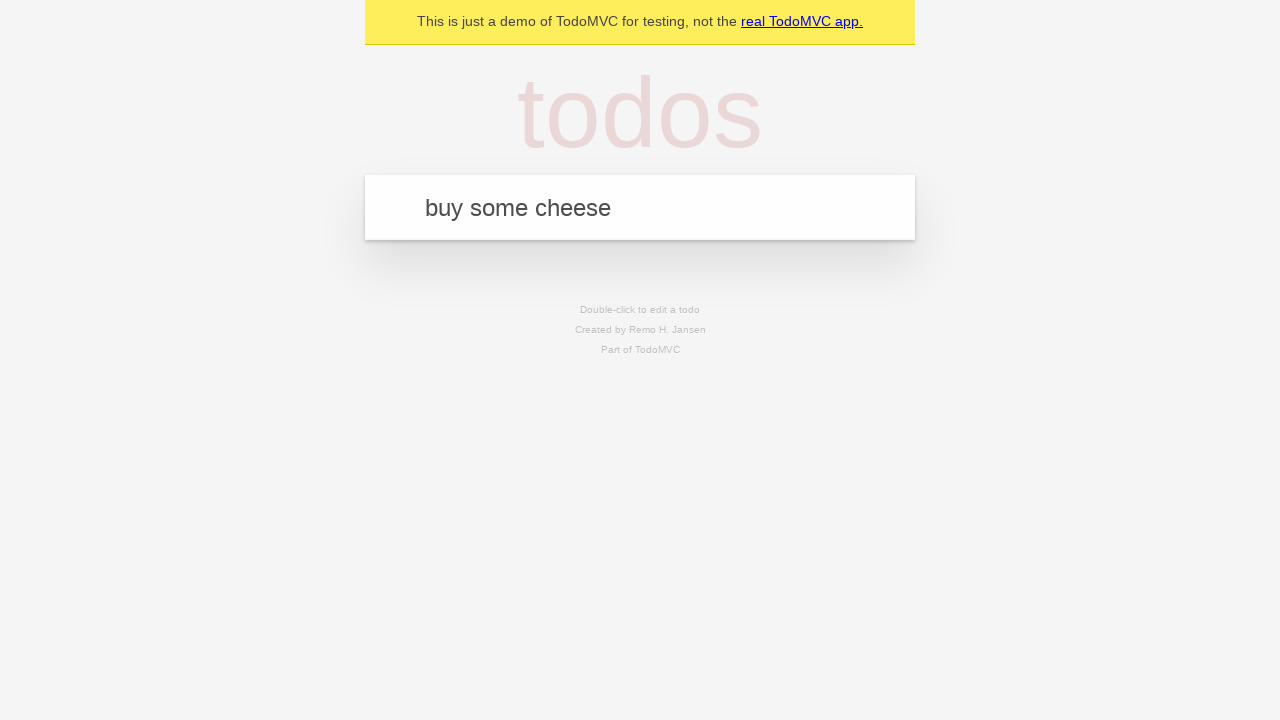

Pressed Enter to add first todo on internal:attr=[placeholder="What needs to be done?"i]
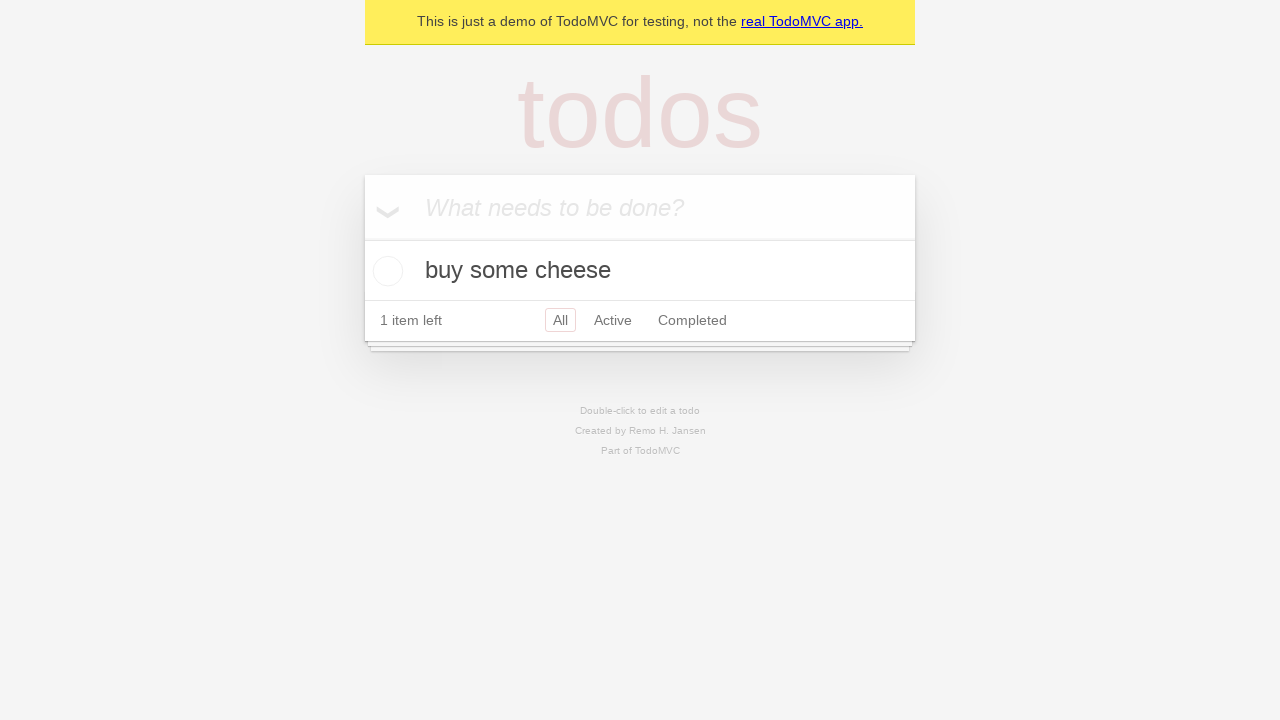

Filled second todo item: 'feed the cat' on internal:attr=[placeholder="What needs to be done?"i]
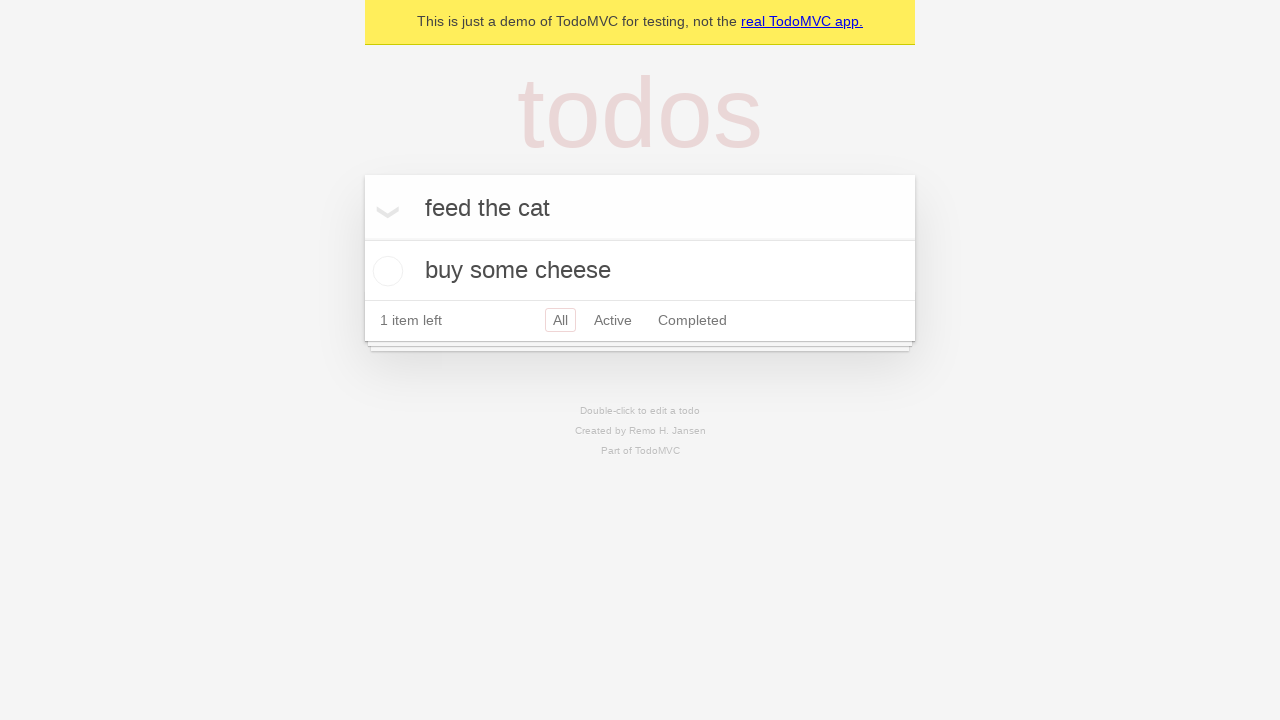

Pressed Enter to add second todo on internal:attr=[placeholder="What needs to be done?"i]
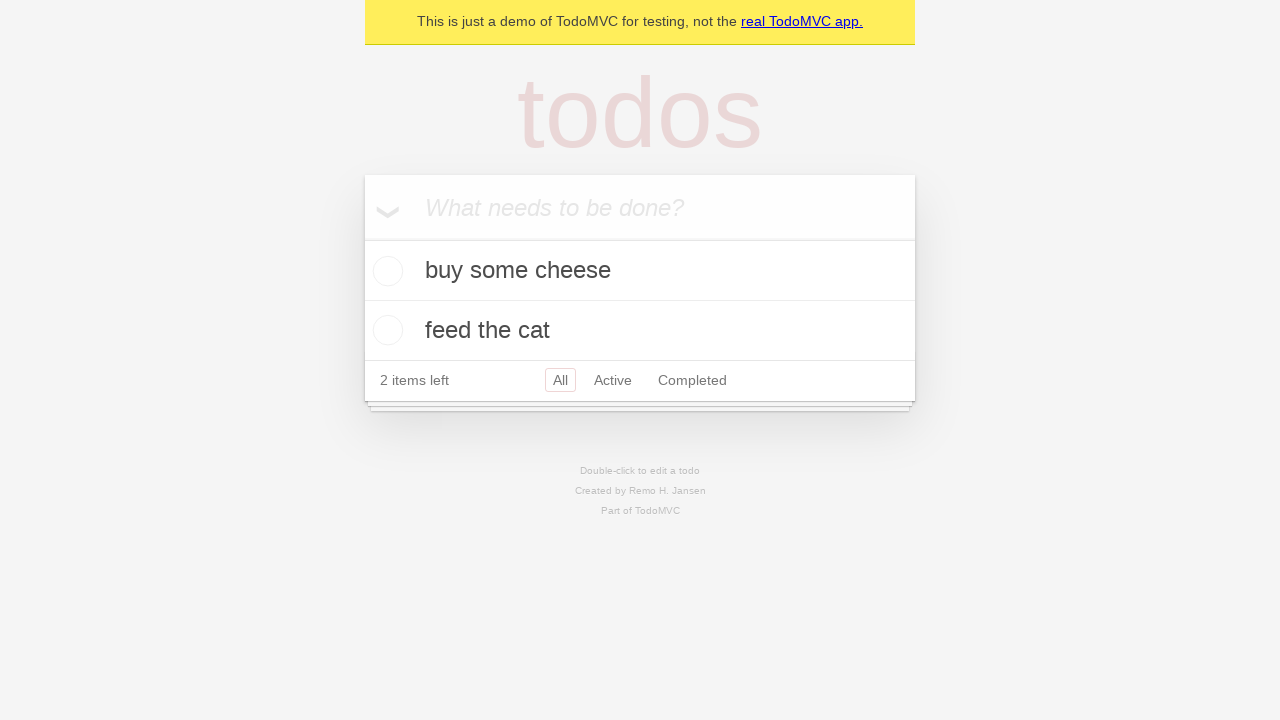

Filled third todo item: 'book a doctors appointment' on internal:attr=[placeholder="What needs to be done?"i]
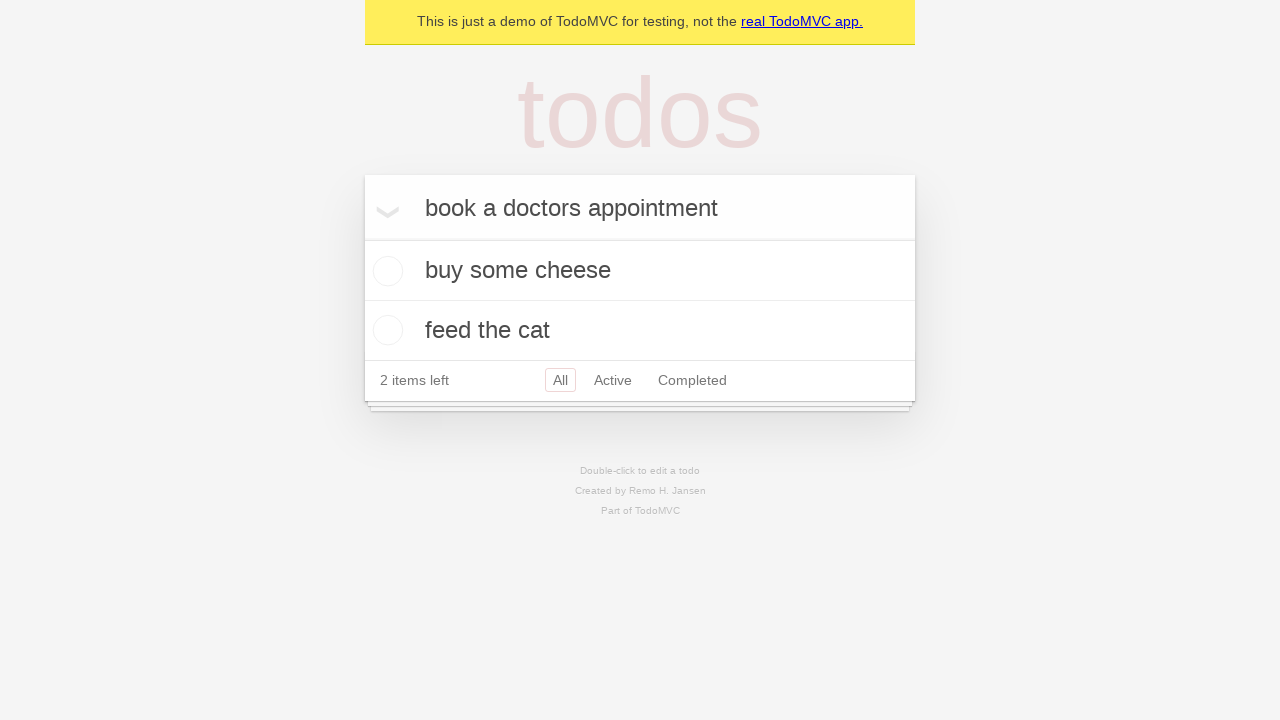

Pressed Enter to add third todo on internal:attr=[placeholder="What needs to be done?"i]
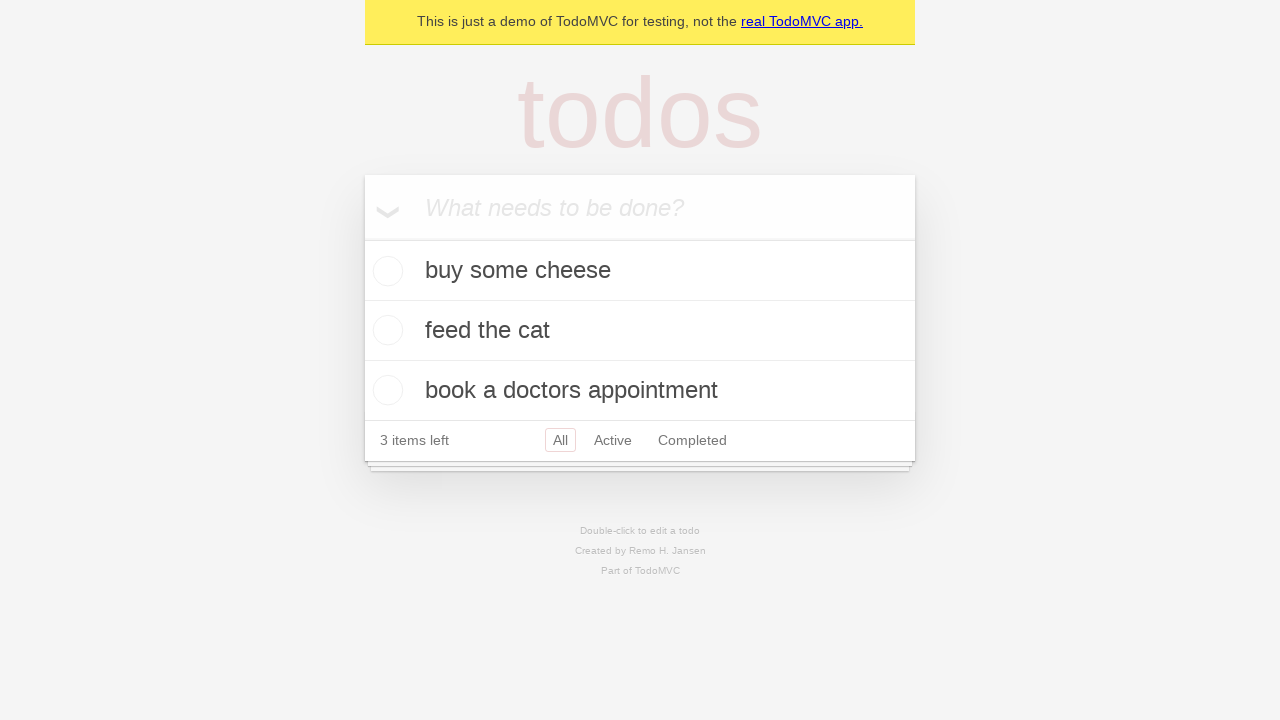

Checked the first todo item as completed at (385, 271) on .todo-list li .toggle >> nth=0
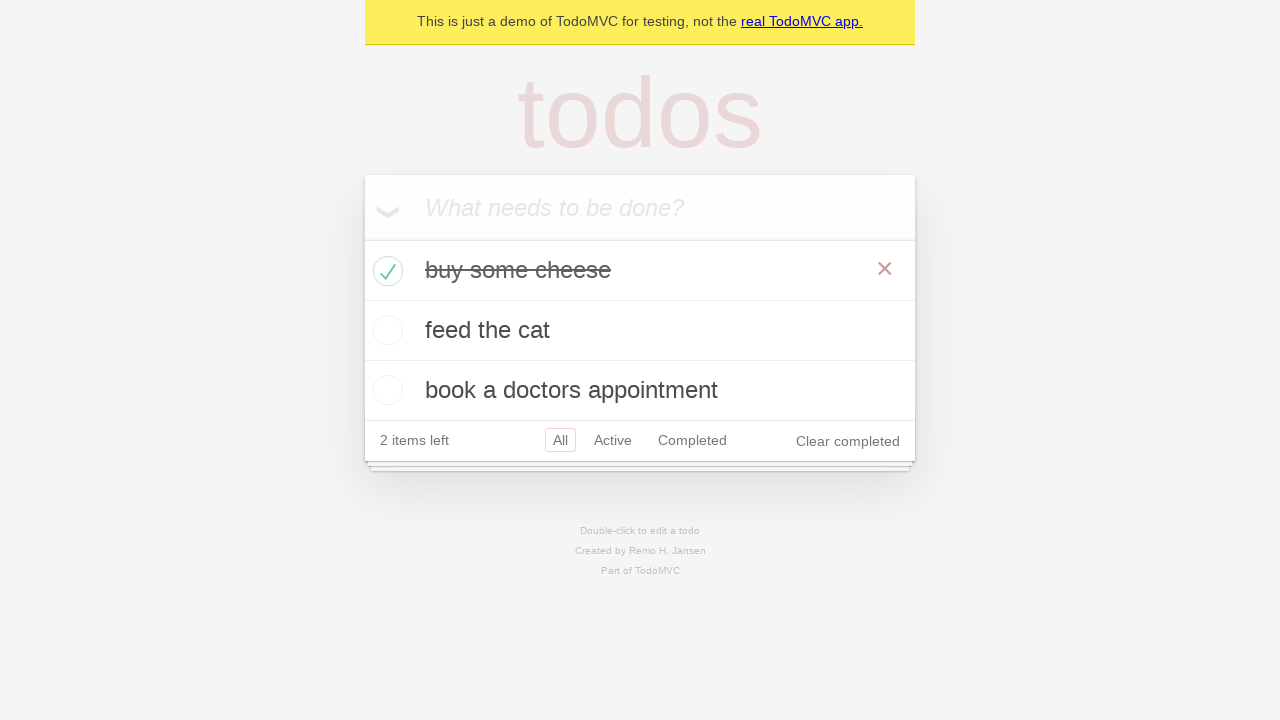

Clicked the 'Clear completed' button at (848, 441) on internal:role=button[name="Clear completed"i]
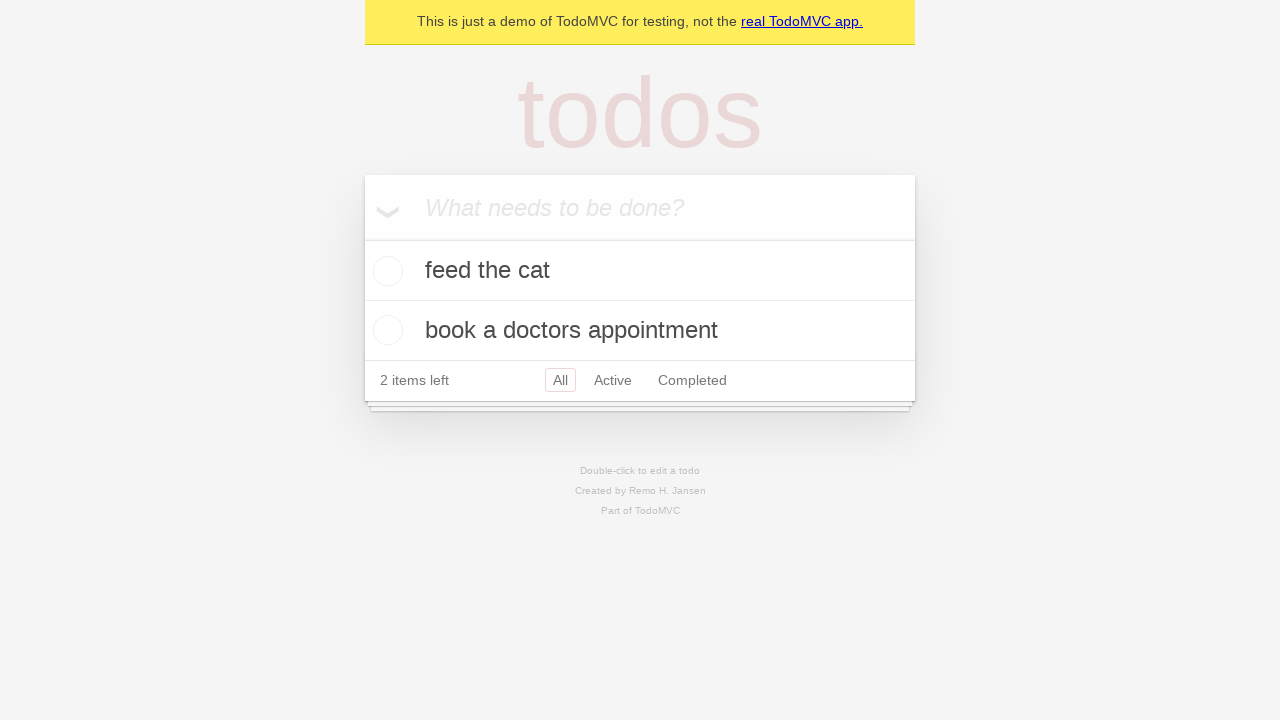

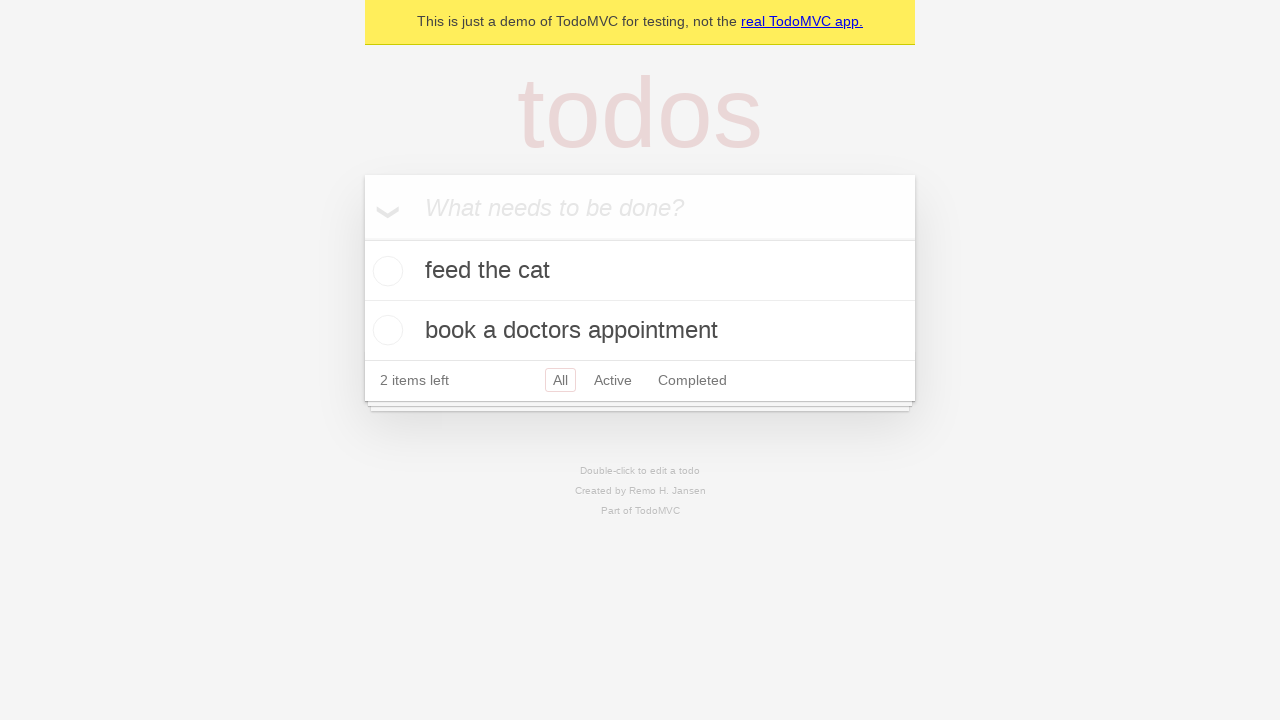